Tests a text box form by clicking on the Text Box menu item and filling in name, email, current address, and permanent address fields

Starting URL: https://demoqa.com/elements

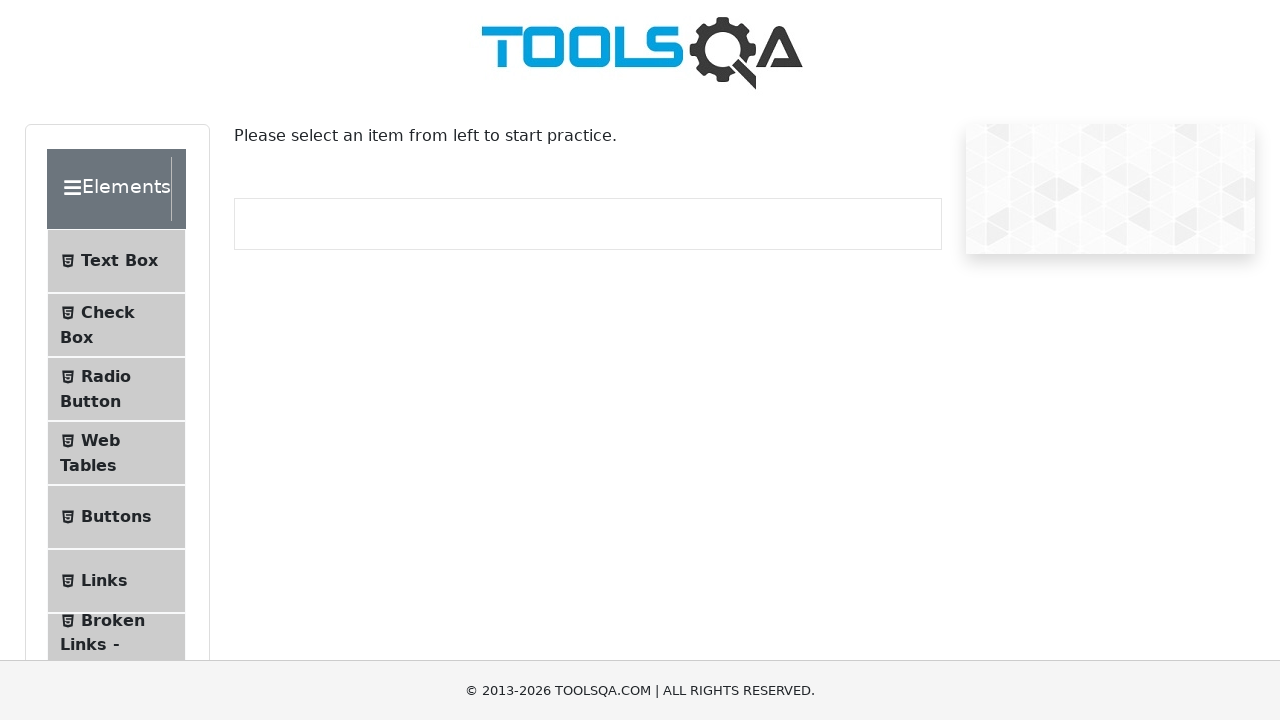

Clicked on Text Box menu item at (116, 261) on #item-0
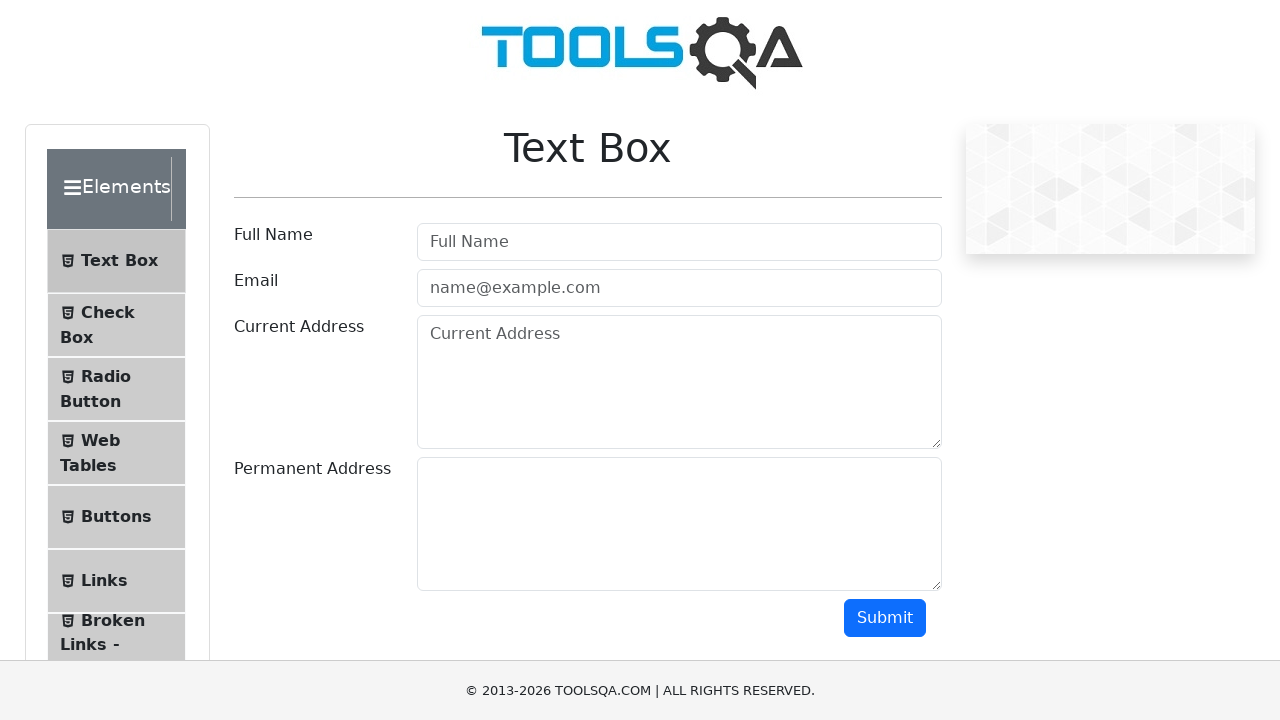

Filled in name field with 'Filip Rahulia' on #userName
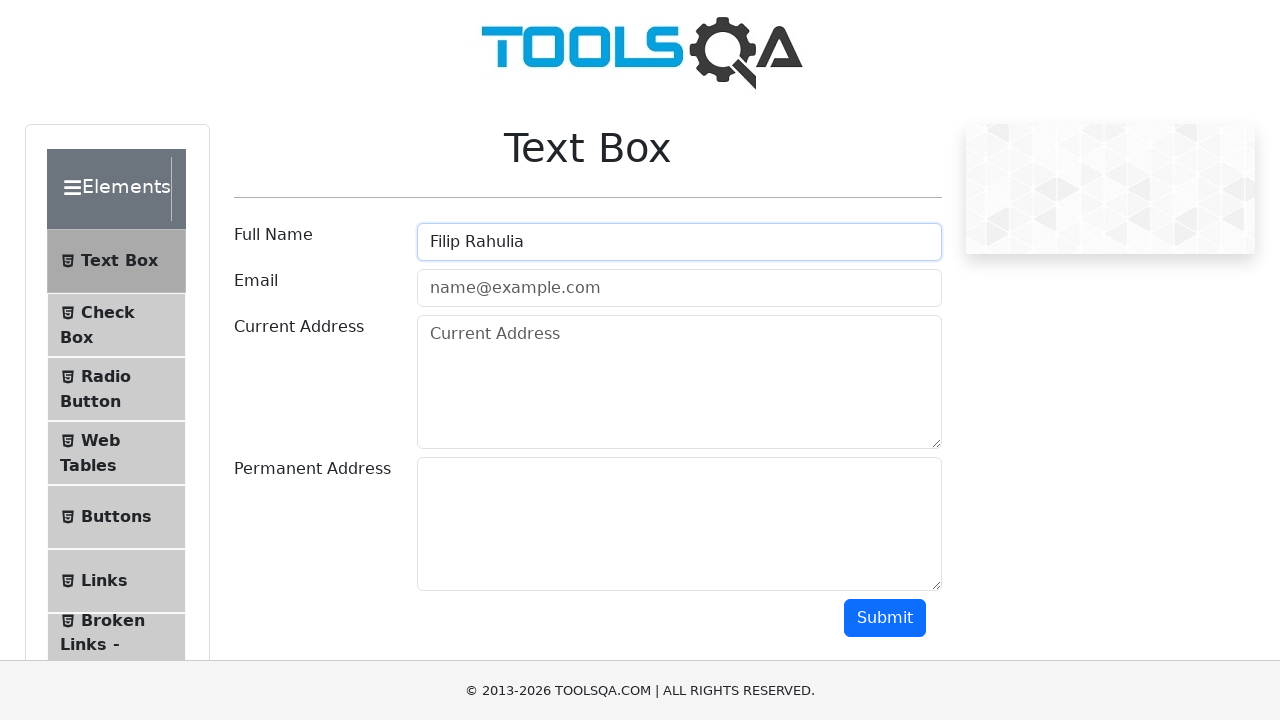

Filled in email field with 'test@test.com' on #userEmail
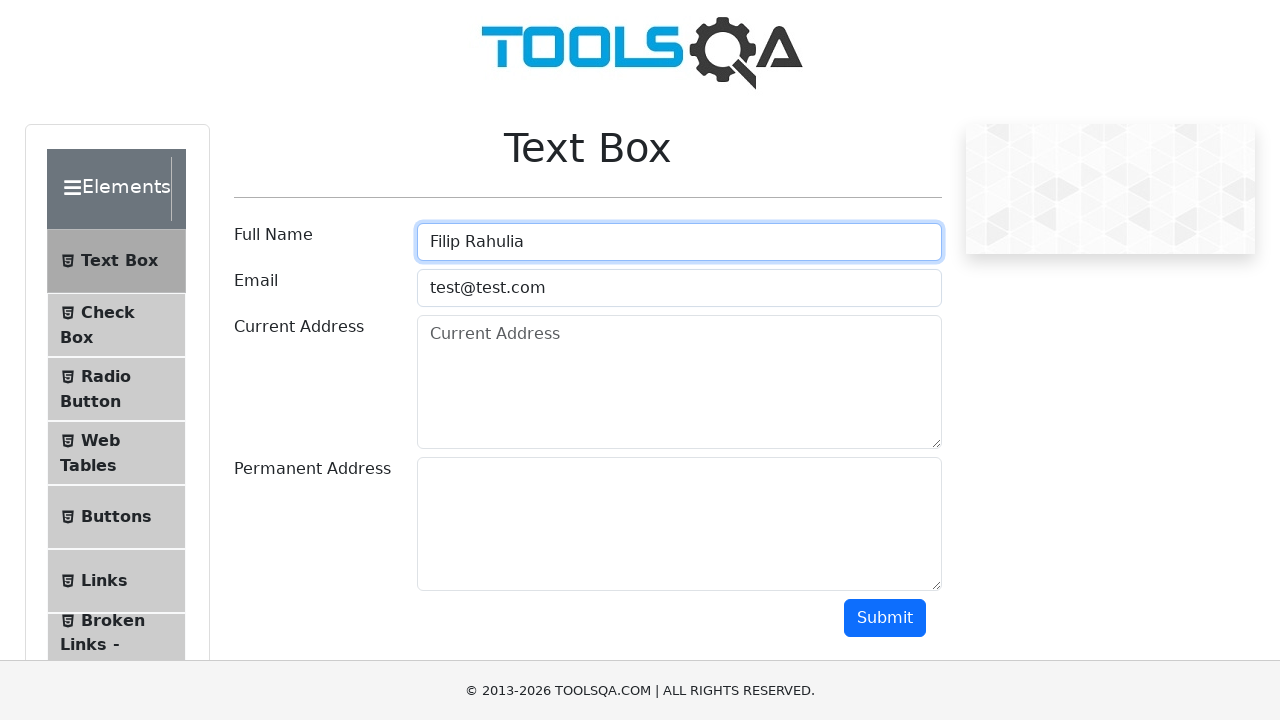

Filled in current address field with 'Current Address' on #currentAddress
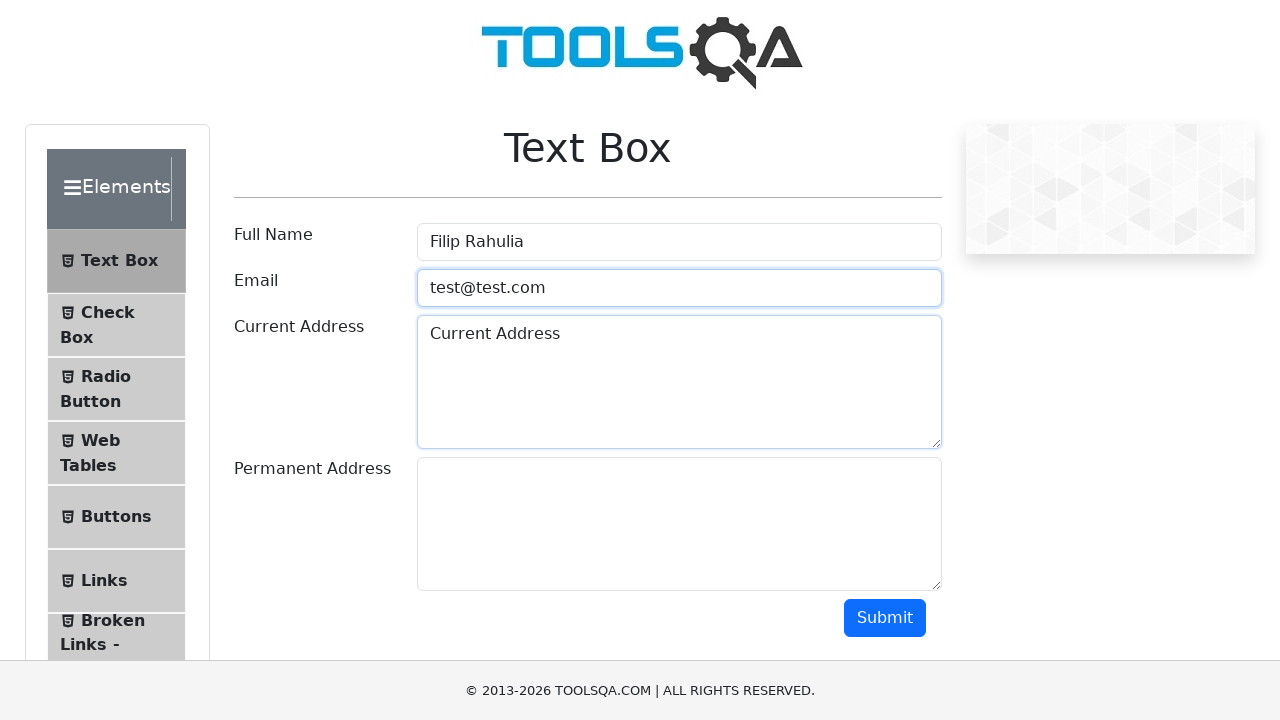

Filled in permanent address field with 'Permanent Address' on #permanentAddress
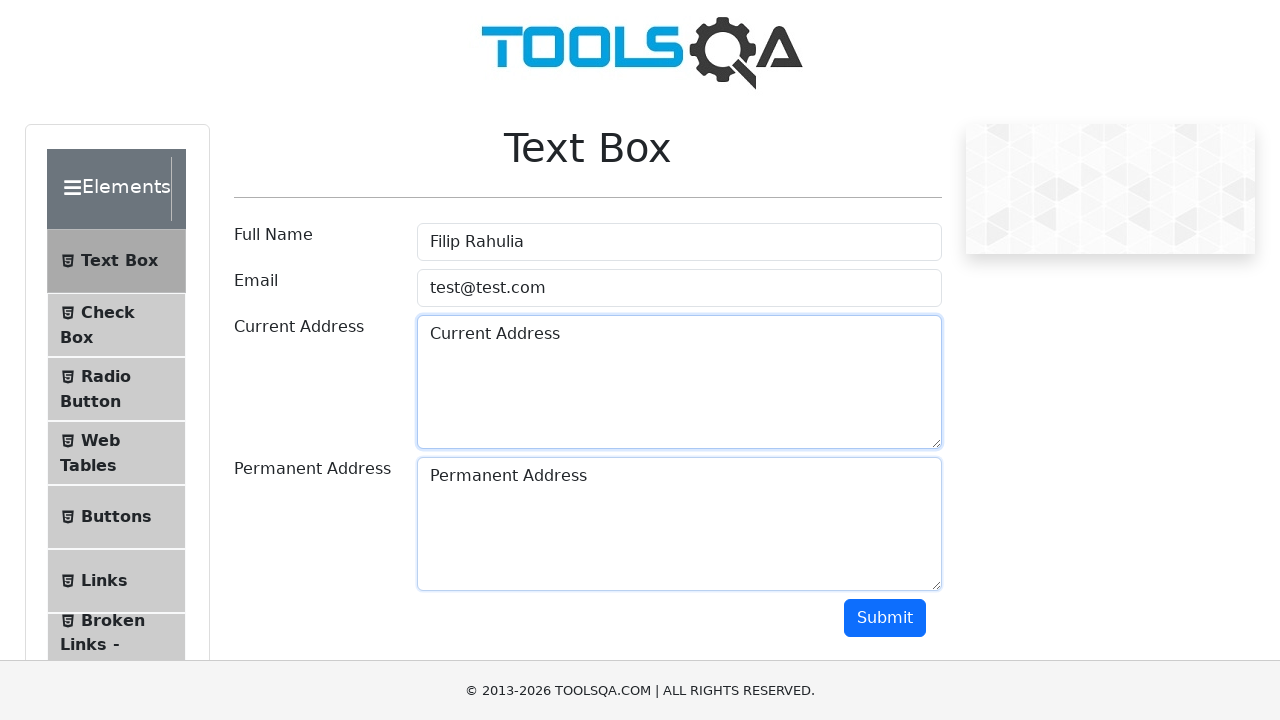

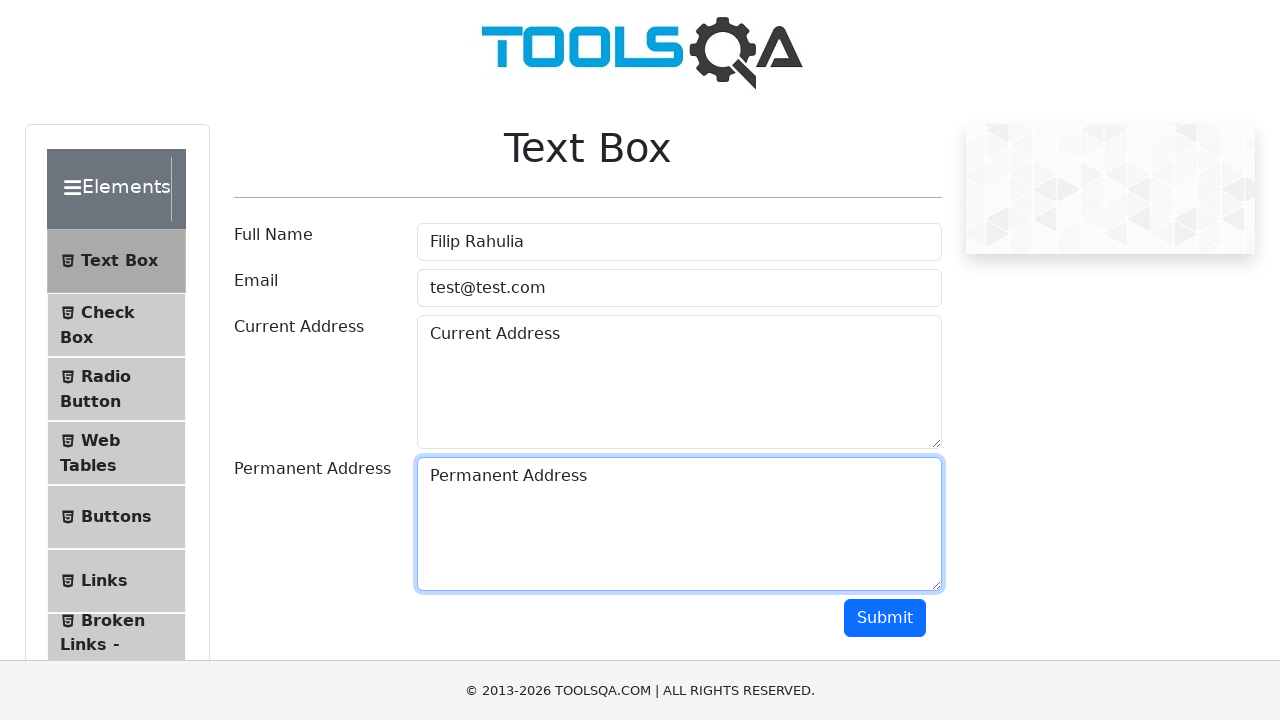